Tests waiting for a slow-loading element by waiting for an alert to appear on a page with intentional delays

Starting URL: https://practice.expandtesting.com/slow

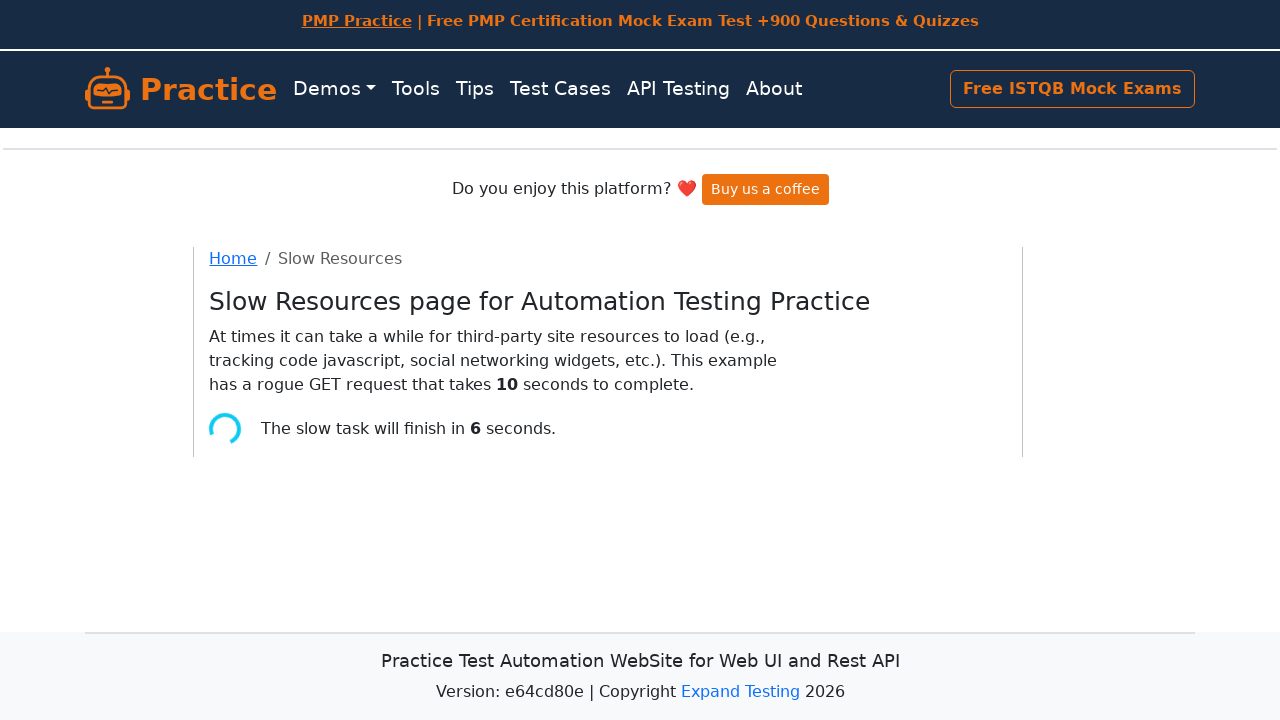

Alert element appeared after waiting up to 60 seconds
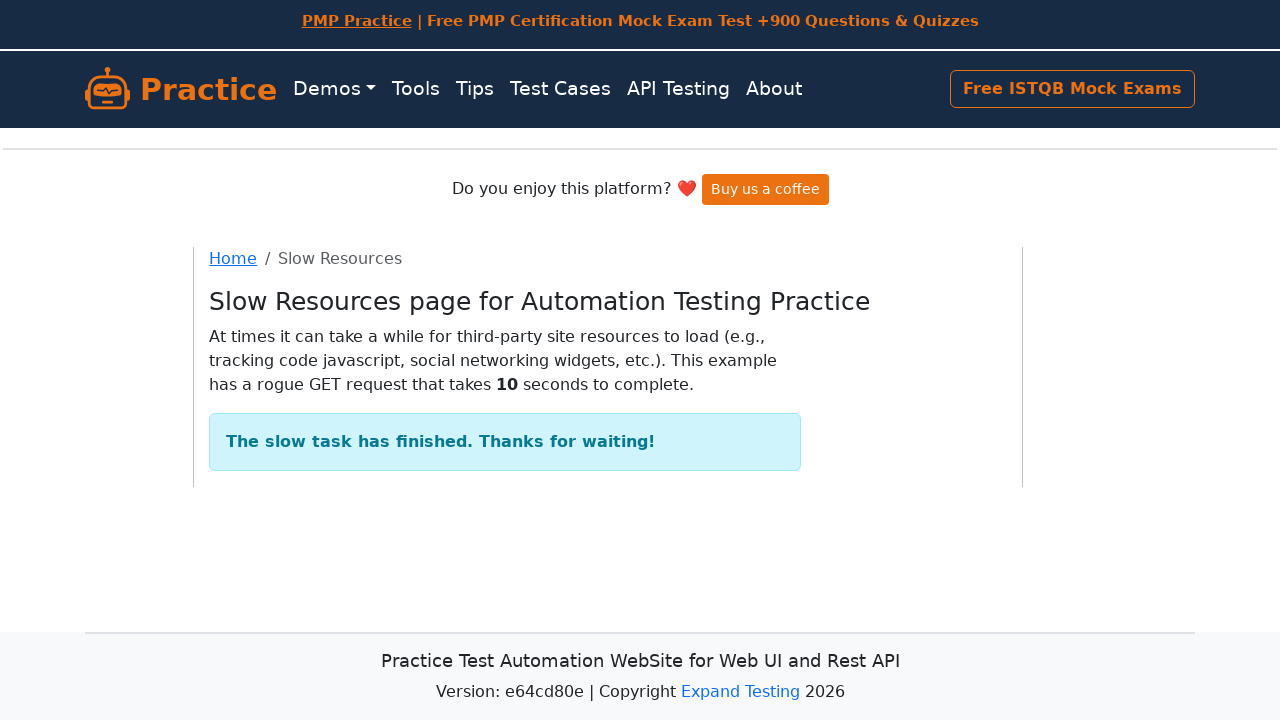

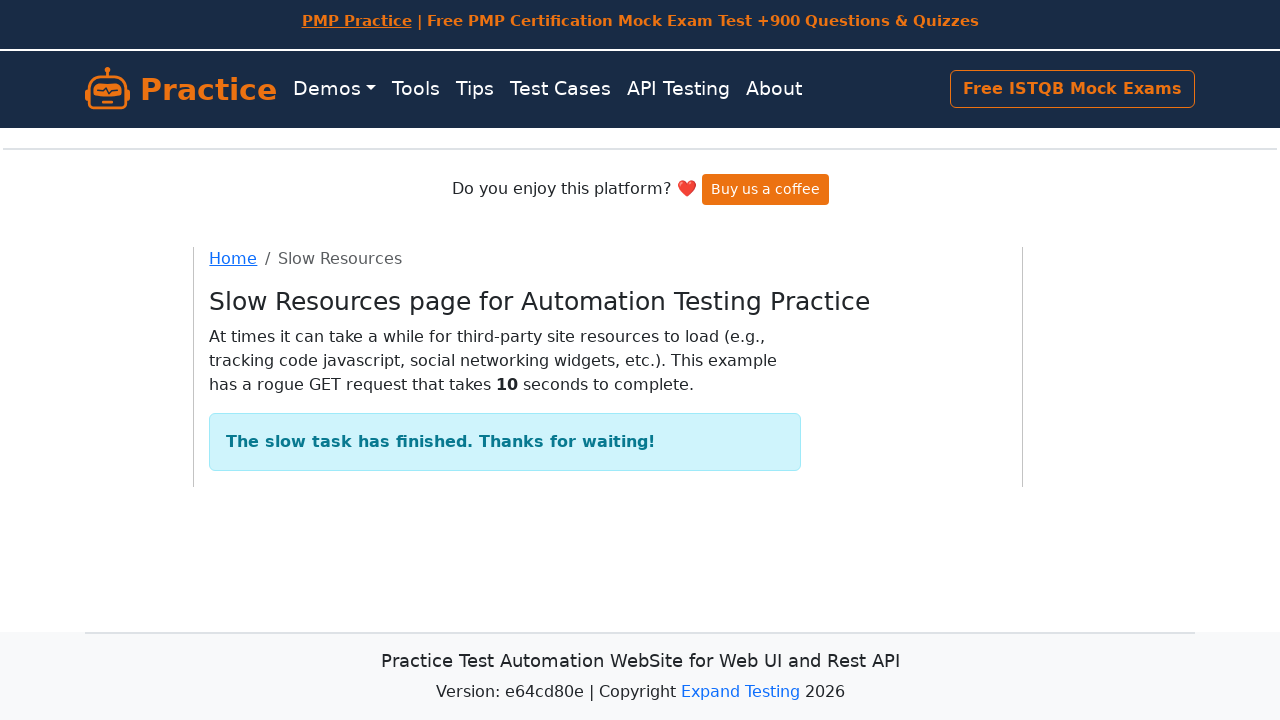